Tests checkbox functionality by checking if checkboxes are selected and clicking them accordingly - ensures checkbox1 is checked, checkbox2 is checked, then unchecks checkbox2

Starting URL: https://the-internet.herokuapp.com/checkboxes

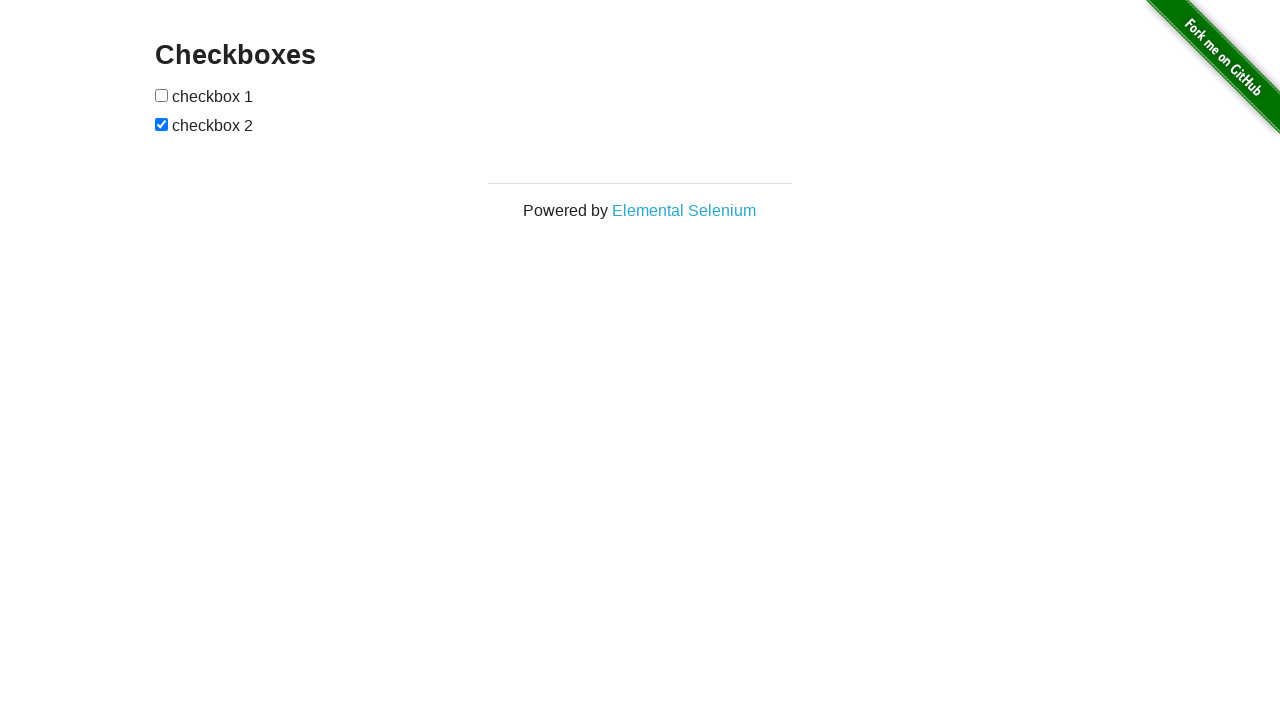

Navigated to checkbox test page
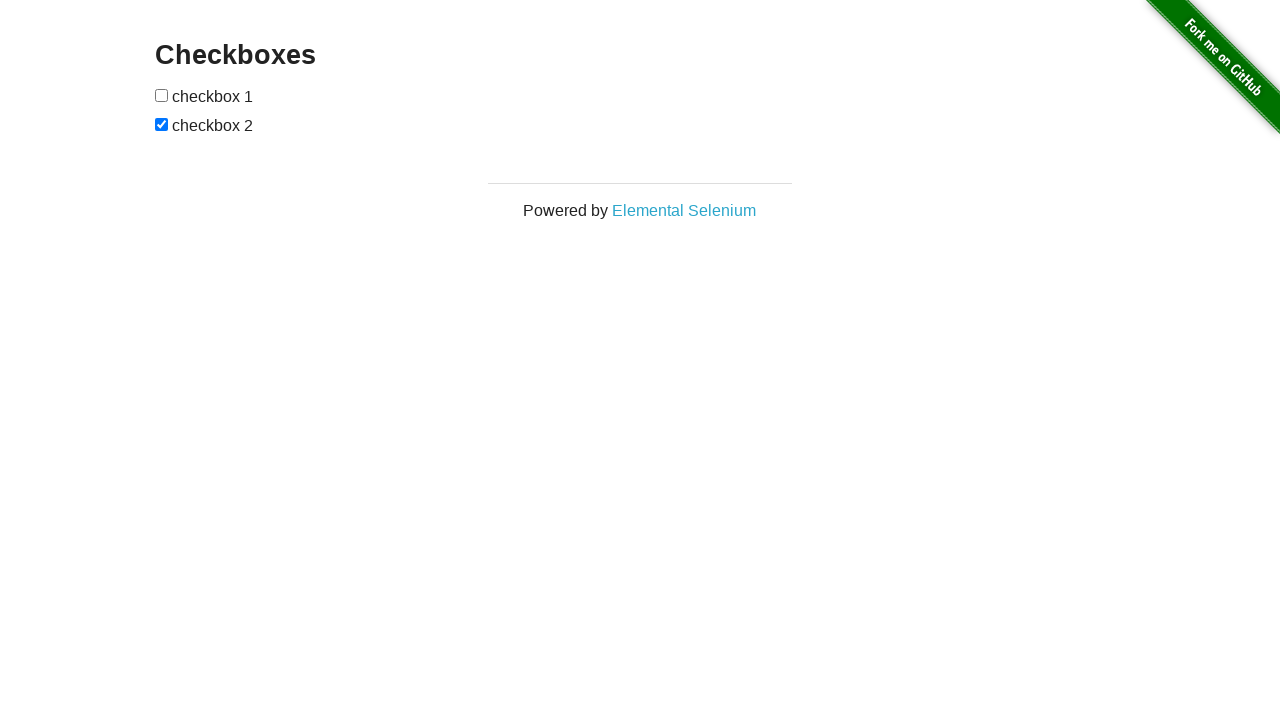

Located checkbox1 and checkbox2 elements
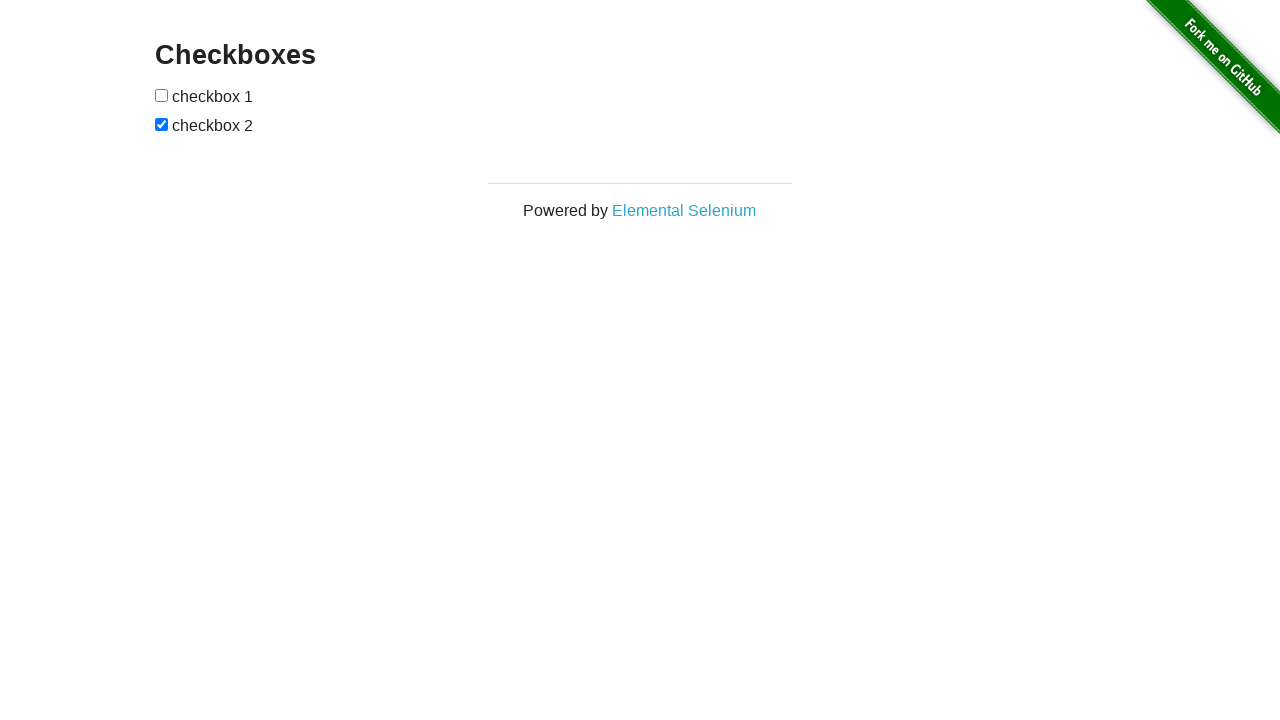

Checkboxes are visible and ready
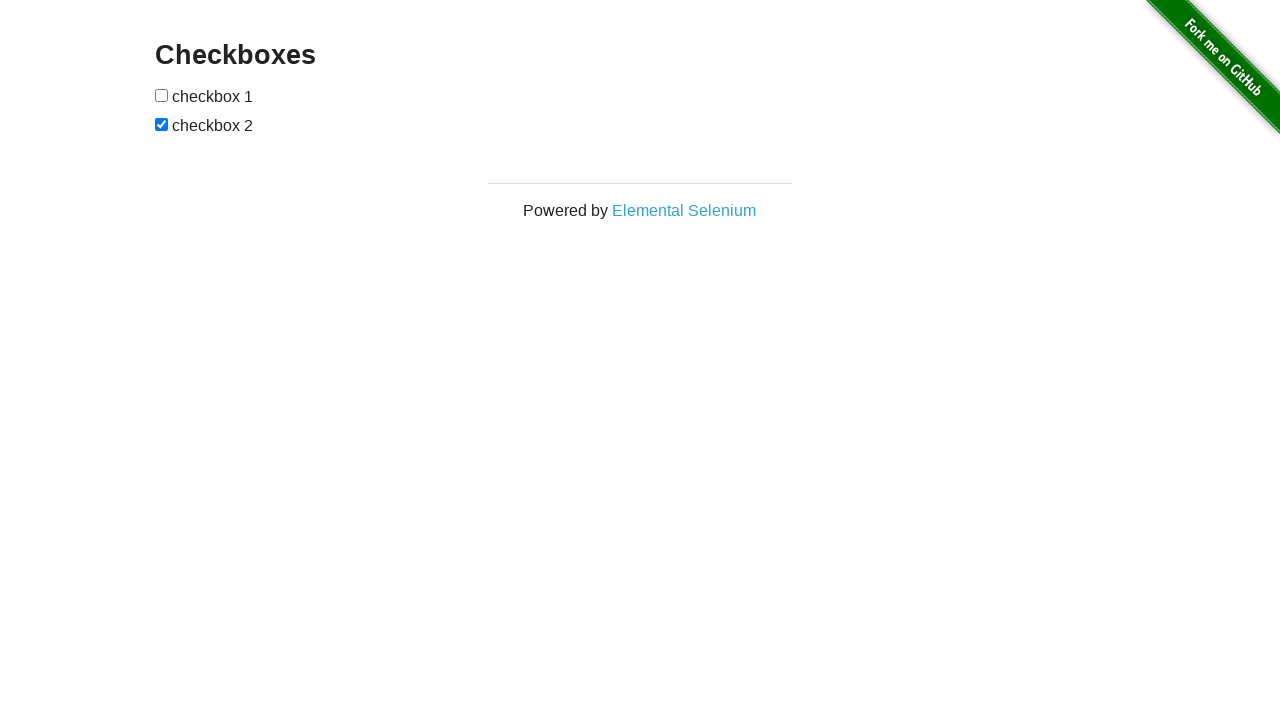

Checkbox1 was unchecked, clicked to check it at (162, 95) on (//*[@type='checkbox'])[1]
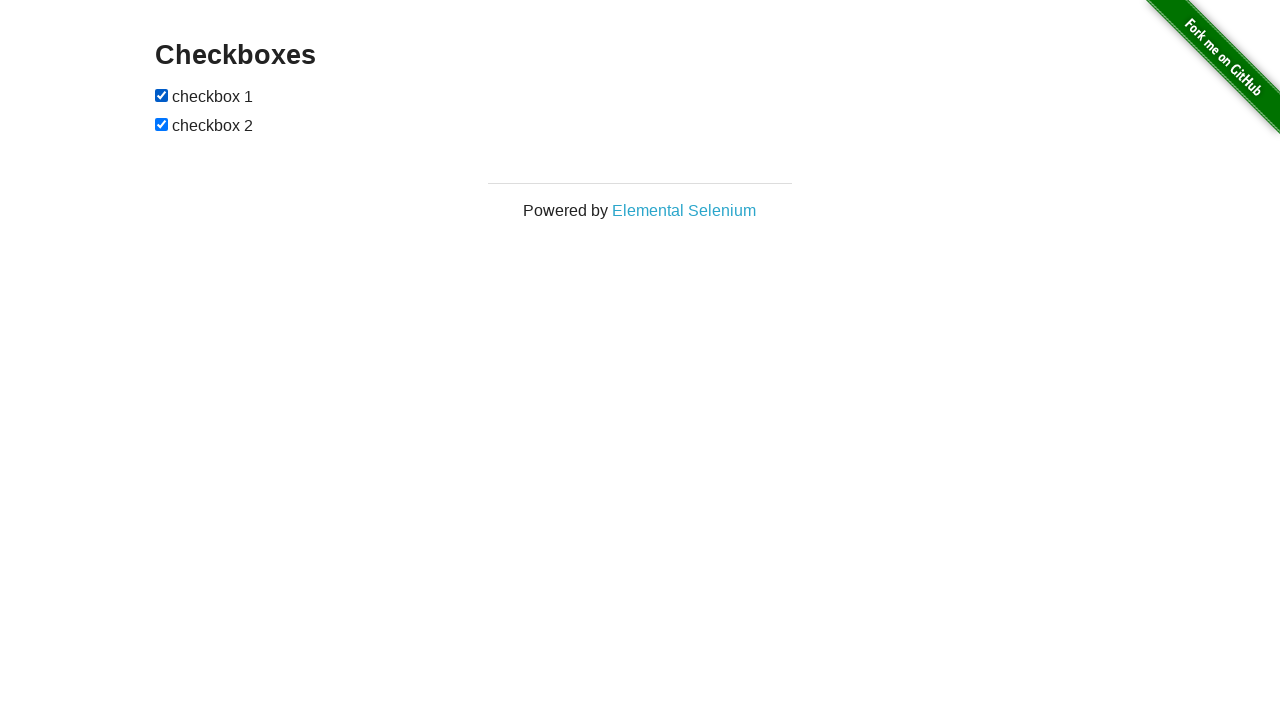

Checkbox2 was already checked
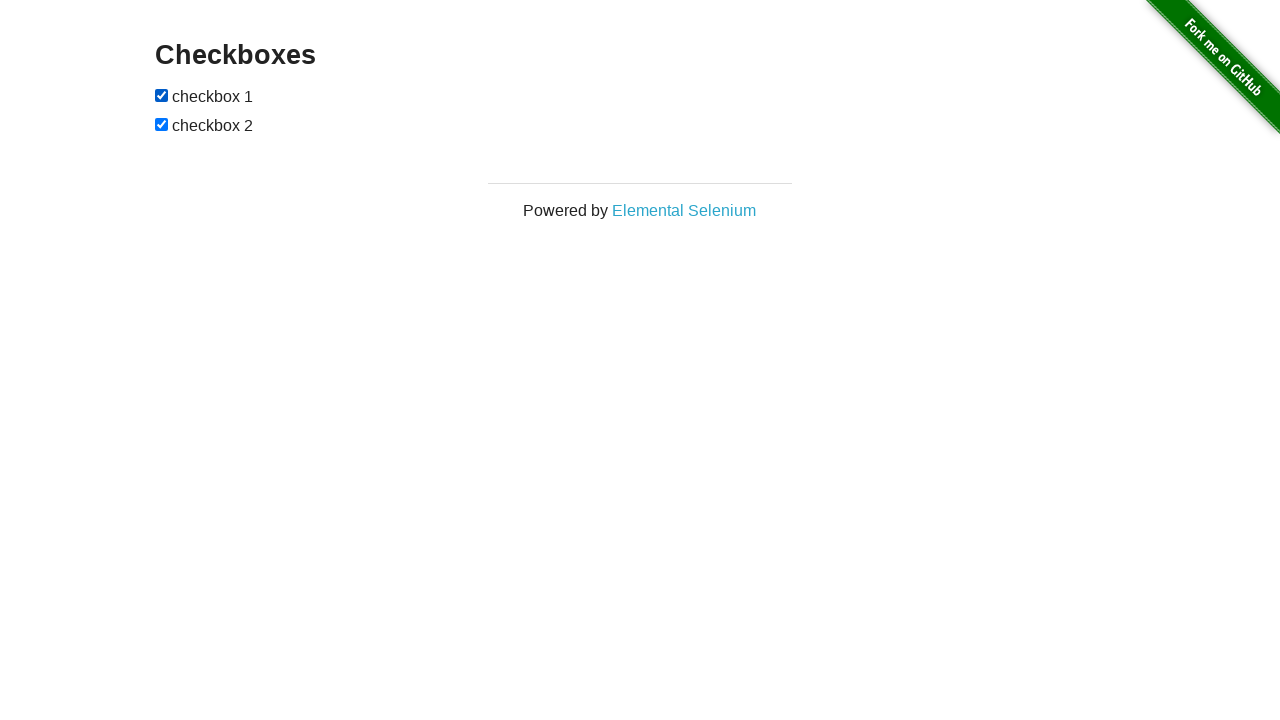

Checkbox2 was checked, clicked to uncheck it at (162, 124) on (//*[@type='checkbox'])[2]
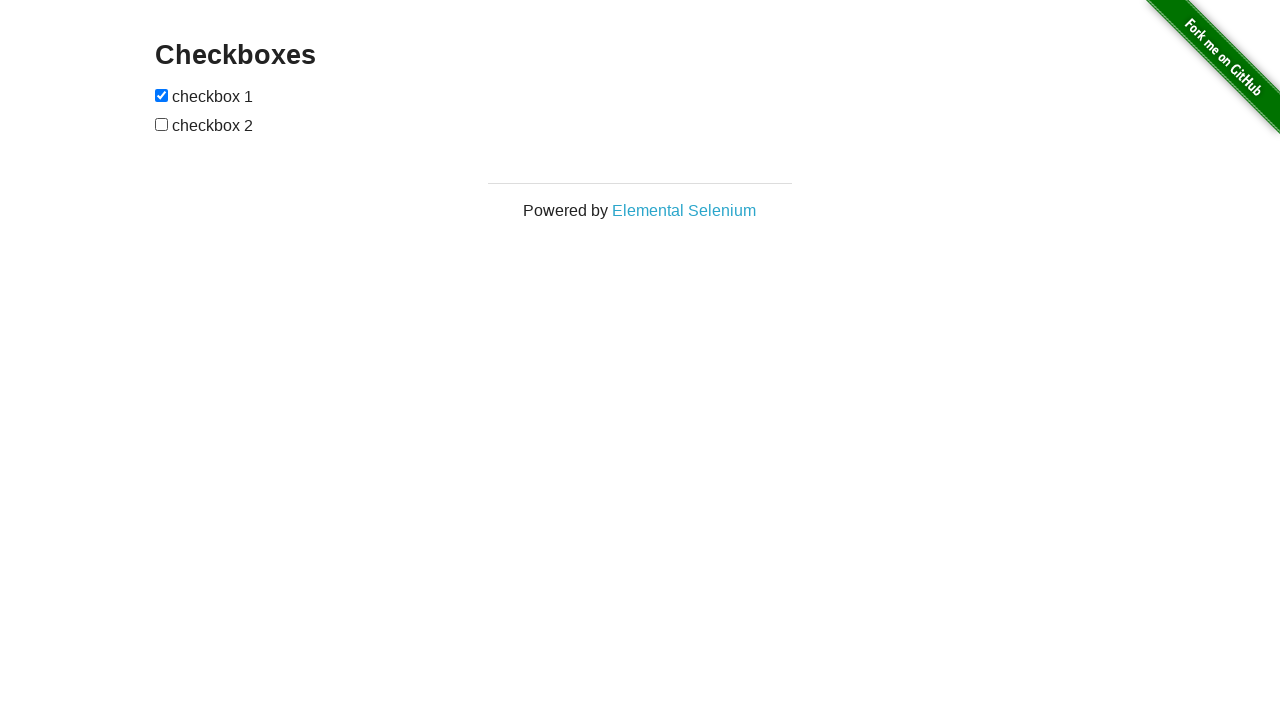

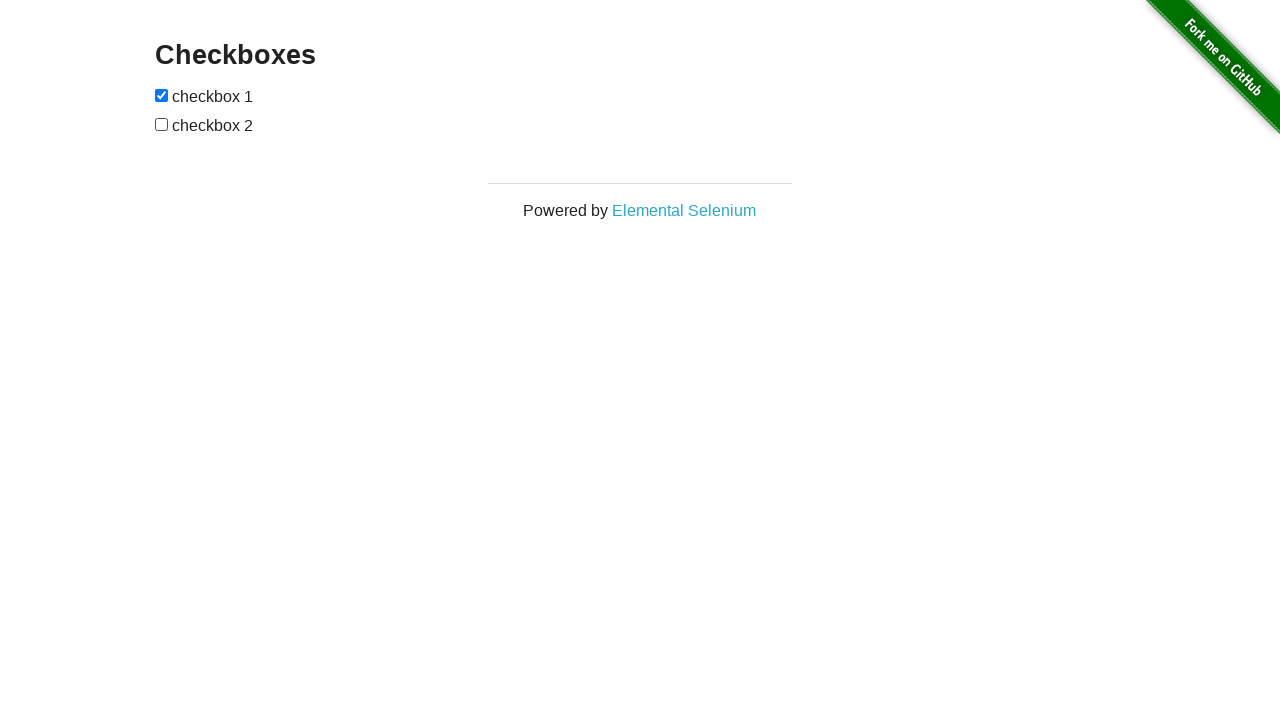